Tests hover menu interaction on SpiceJet website by hovering over the Add-ons menu and clicking on Visa Services submenu item

Starting URL: https://www.spicejet.com/

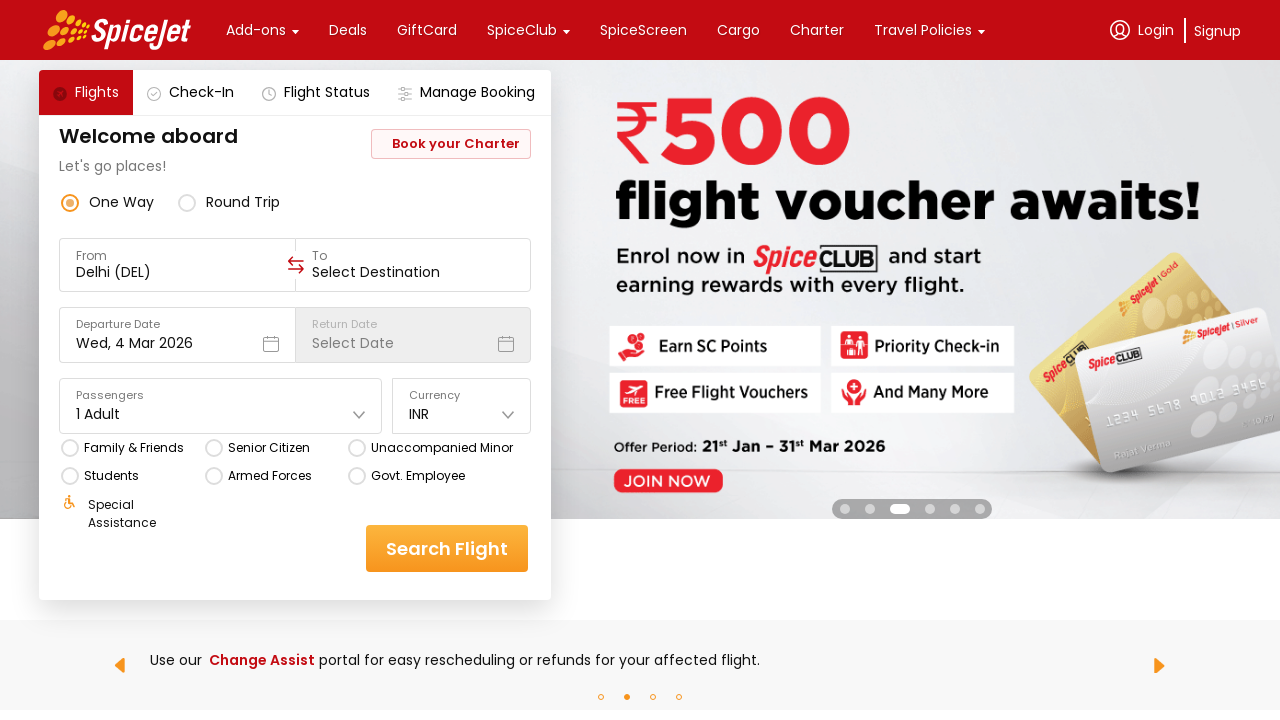

Hovered over Add-ons menu to reveal submenu at (256, 30) on xpath=//div[text()='Add-ons']
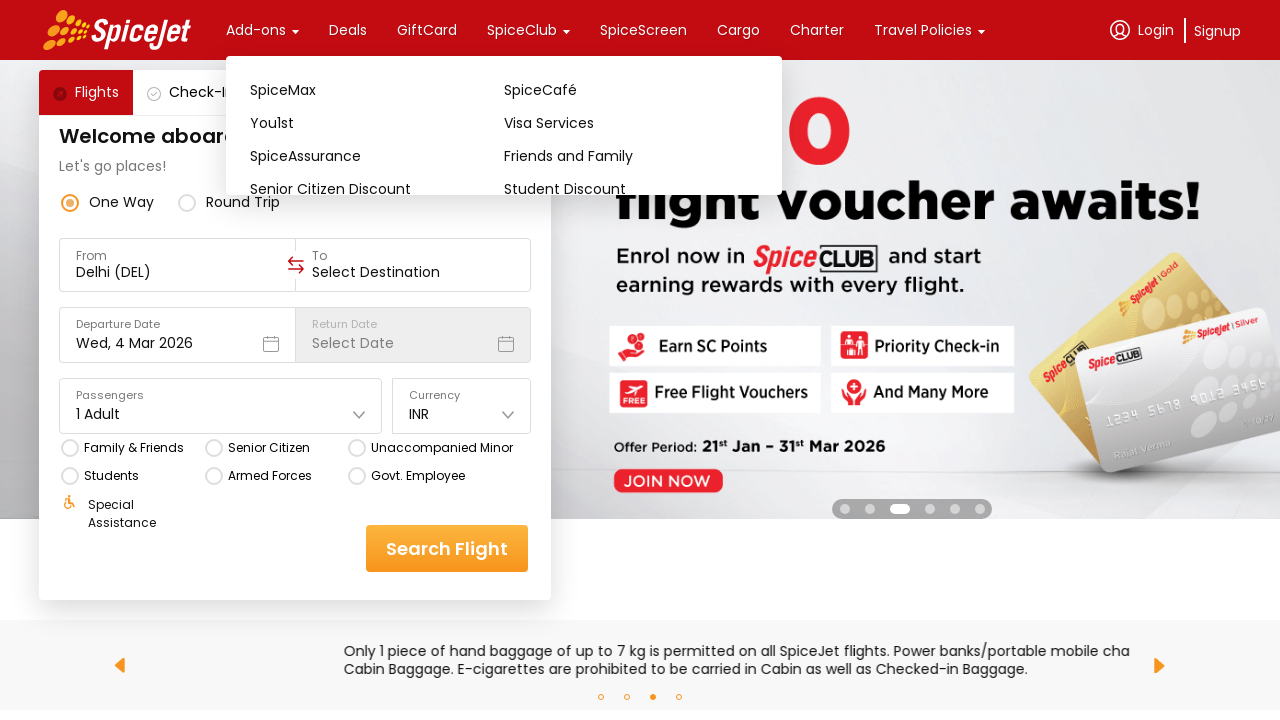

Waited 1500ms for submenu to appear
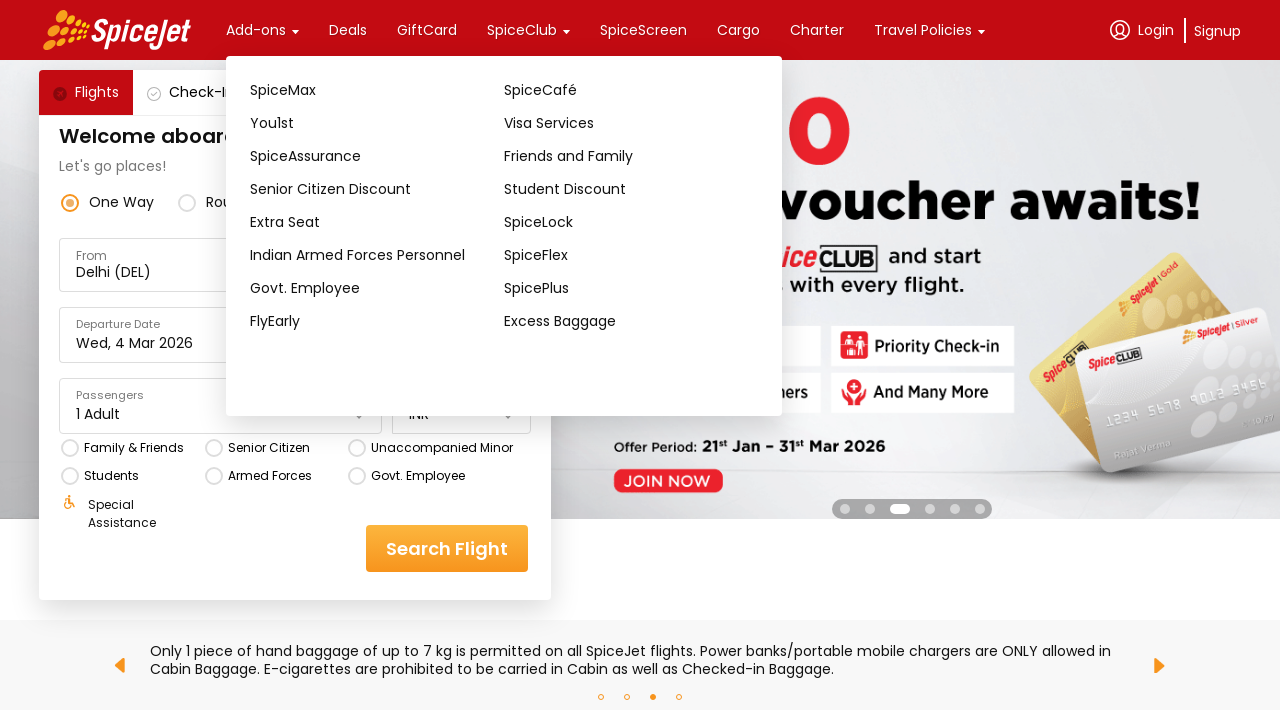

Clicked on Visa Services submenu item at (631, 123) on xpath=//div[text()='Visa Services']
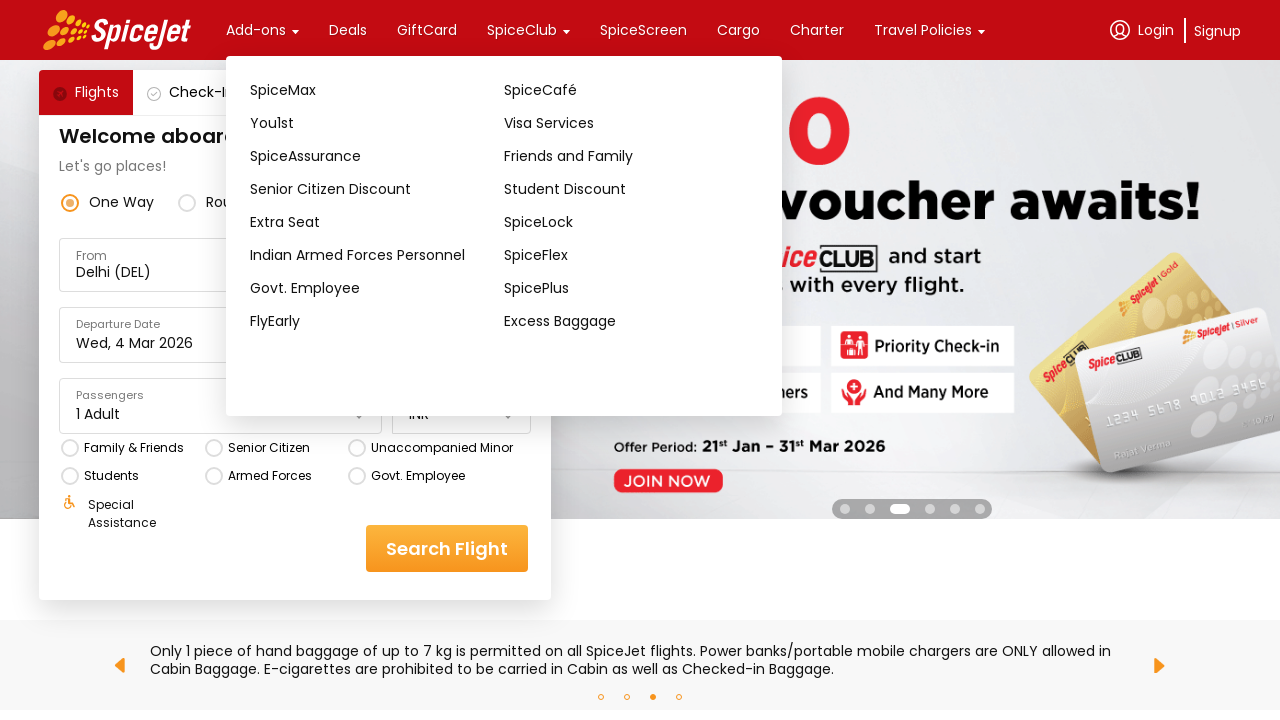

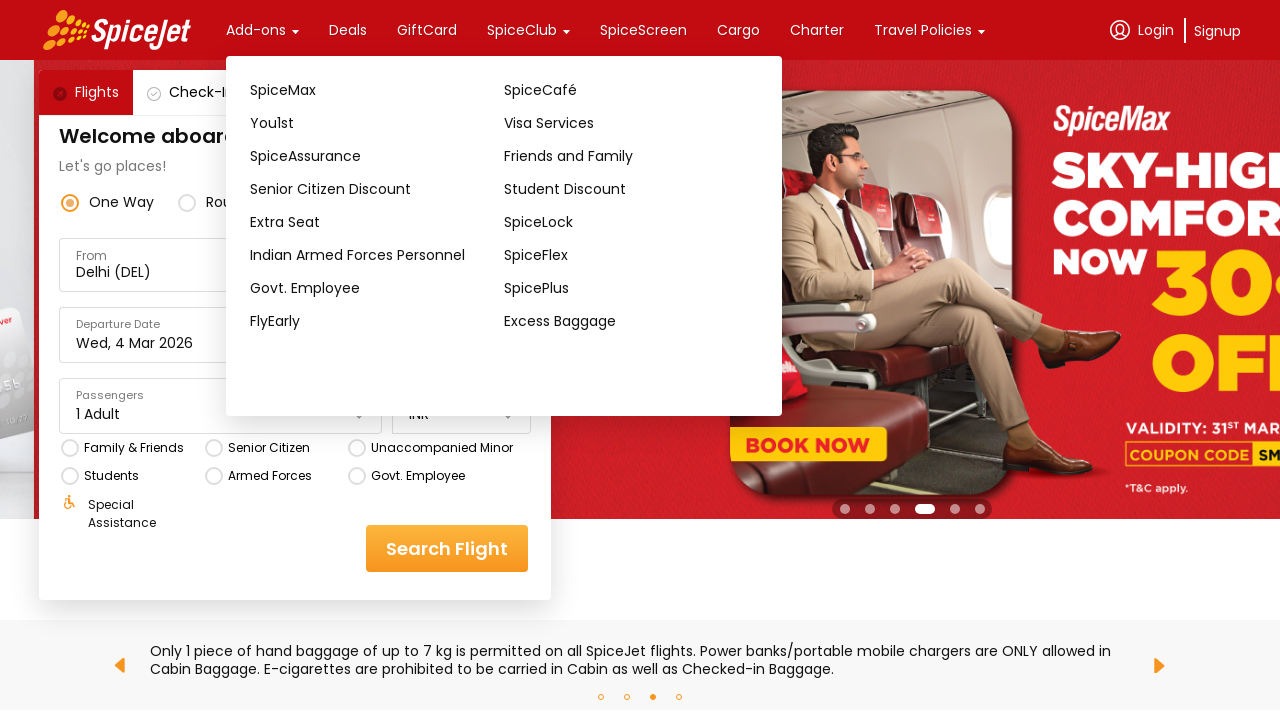